Tests the search/filter functionality on an e-commerce offers page by searching for "Rice" and verifying that all displayed results contain the search term.

Starting URL: https://rahulshettyacademy.com/seleniumPractise/#/offers

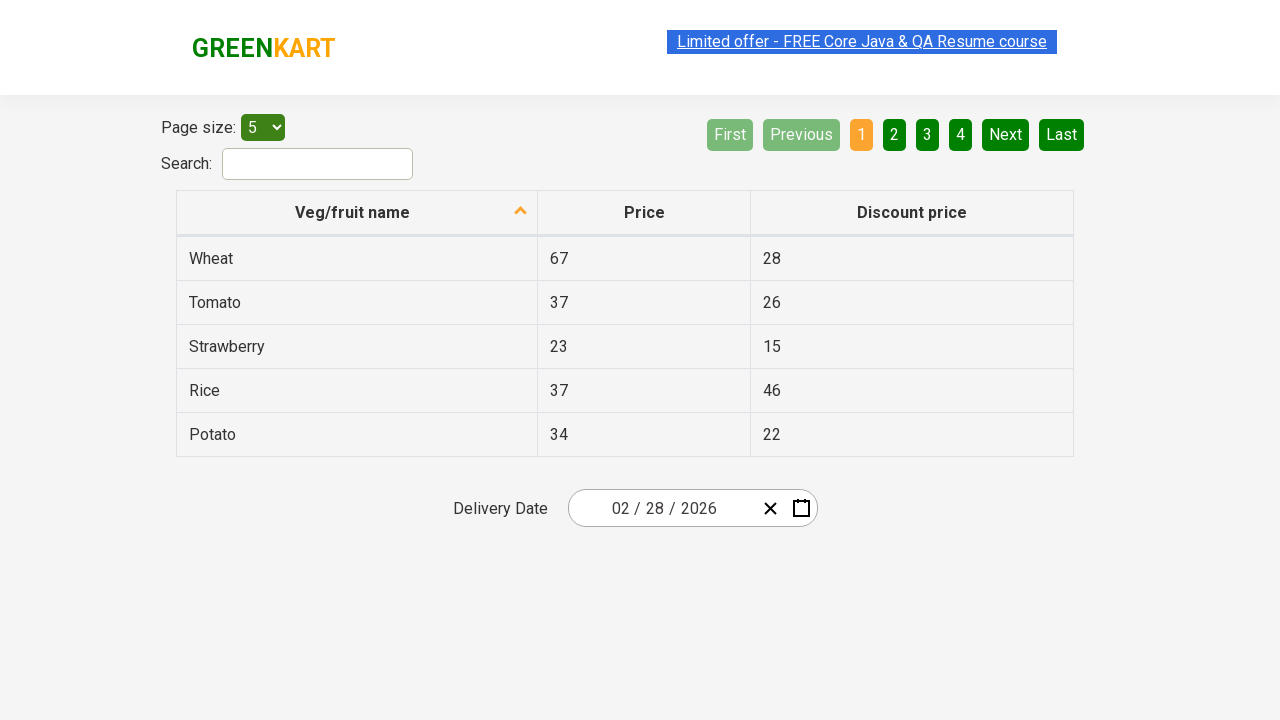

Filled search field with 'Rice' on #search-field
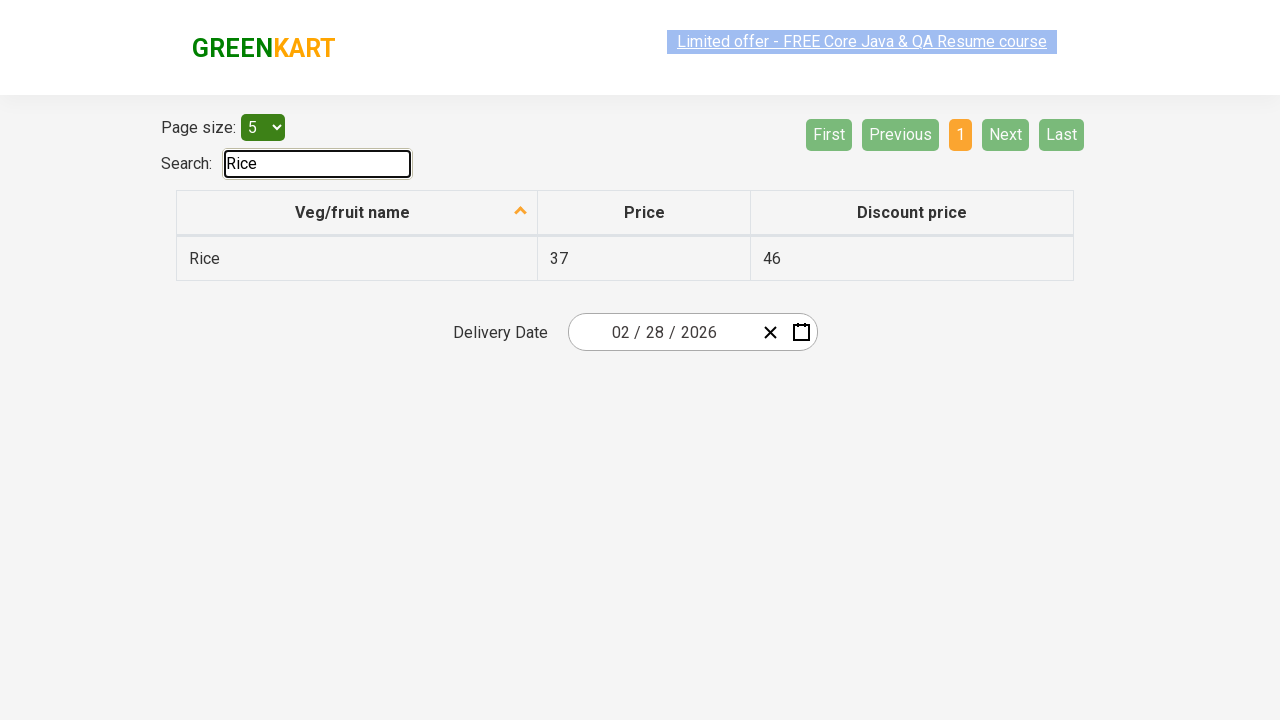

Waited for table results to load
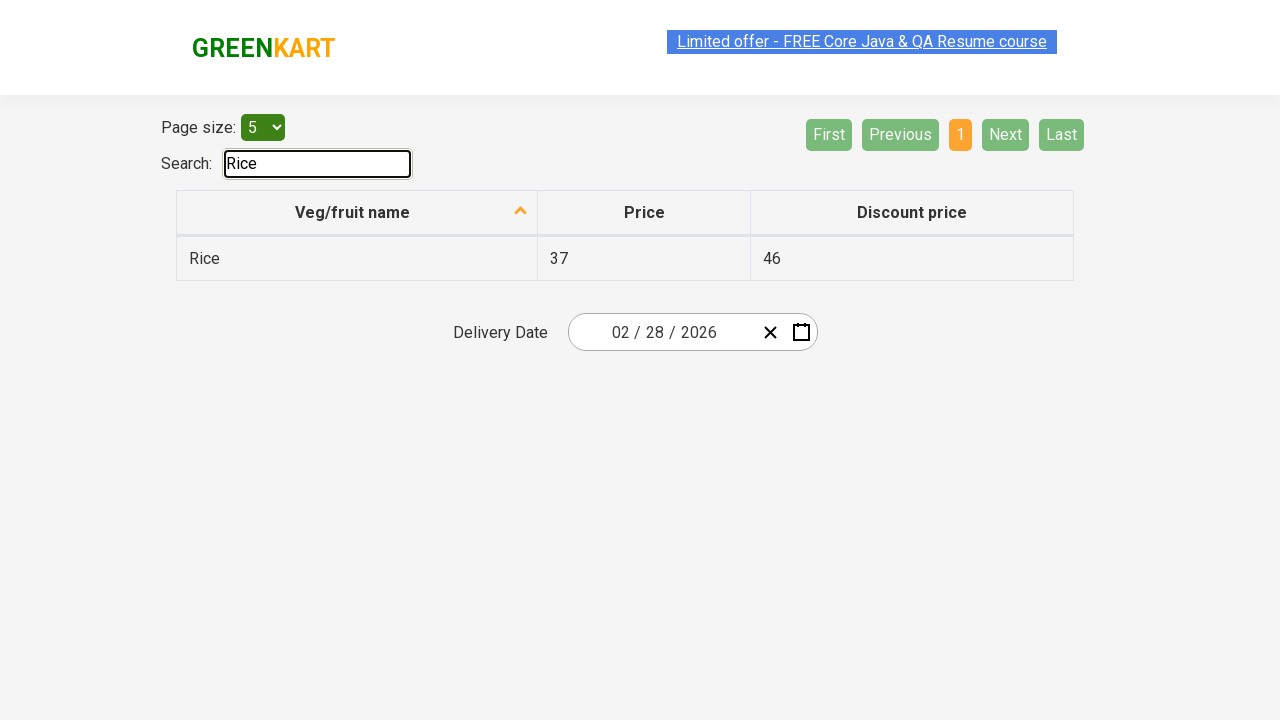

Retrieved all veggie names from first column
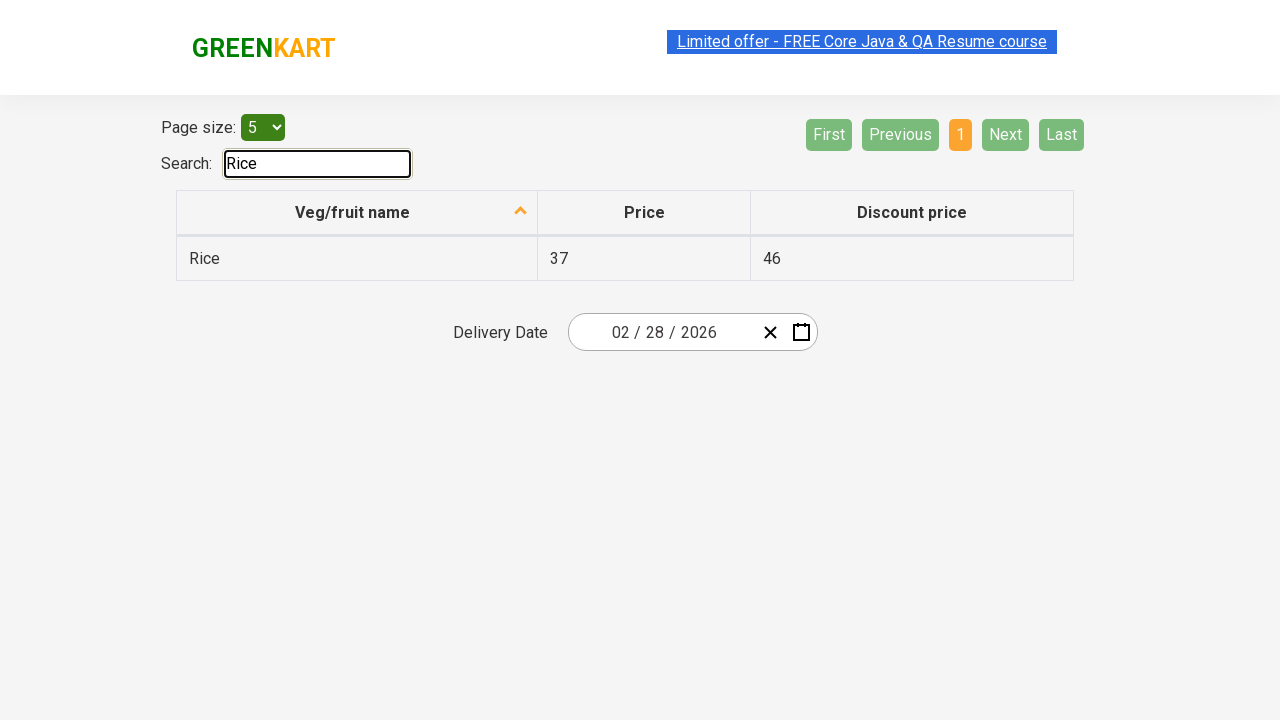

Verified search result contains 'Rice': 'Rice'
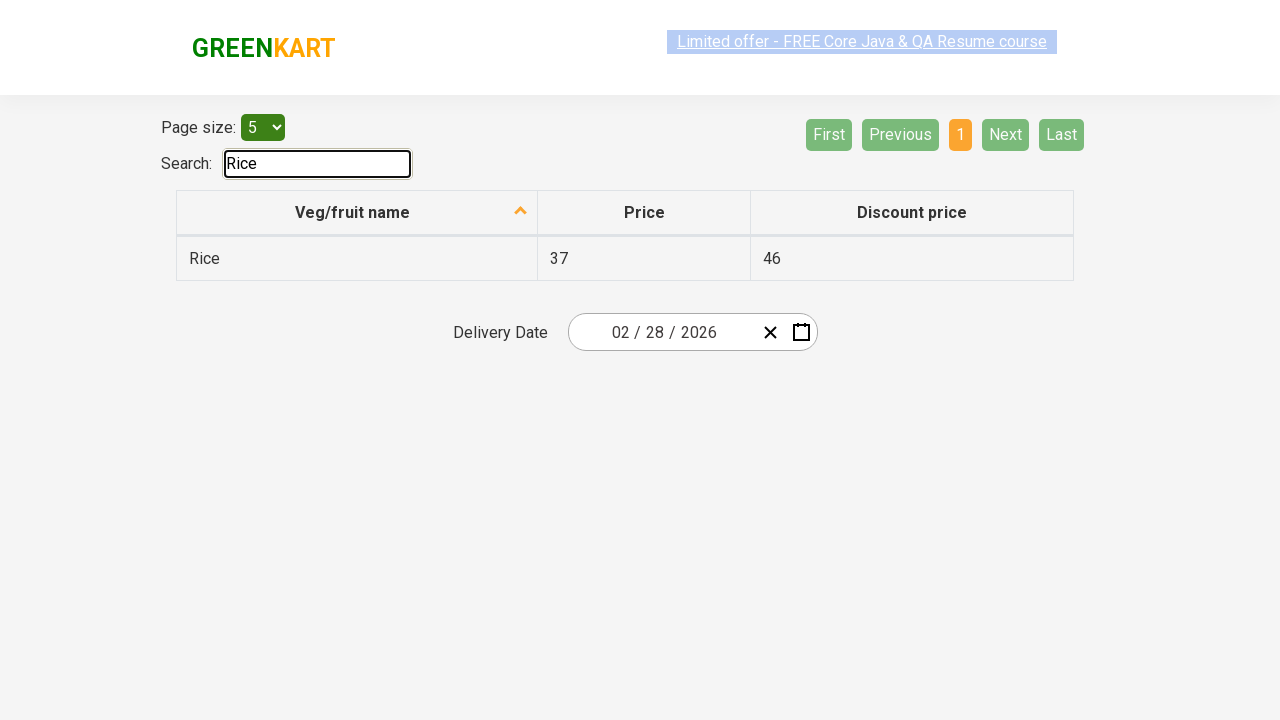

Assertion passed for 'Rice'
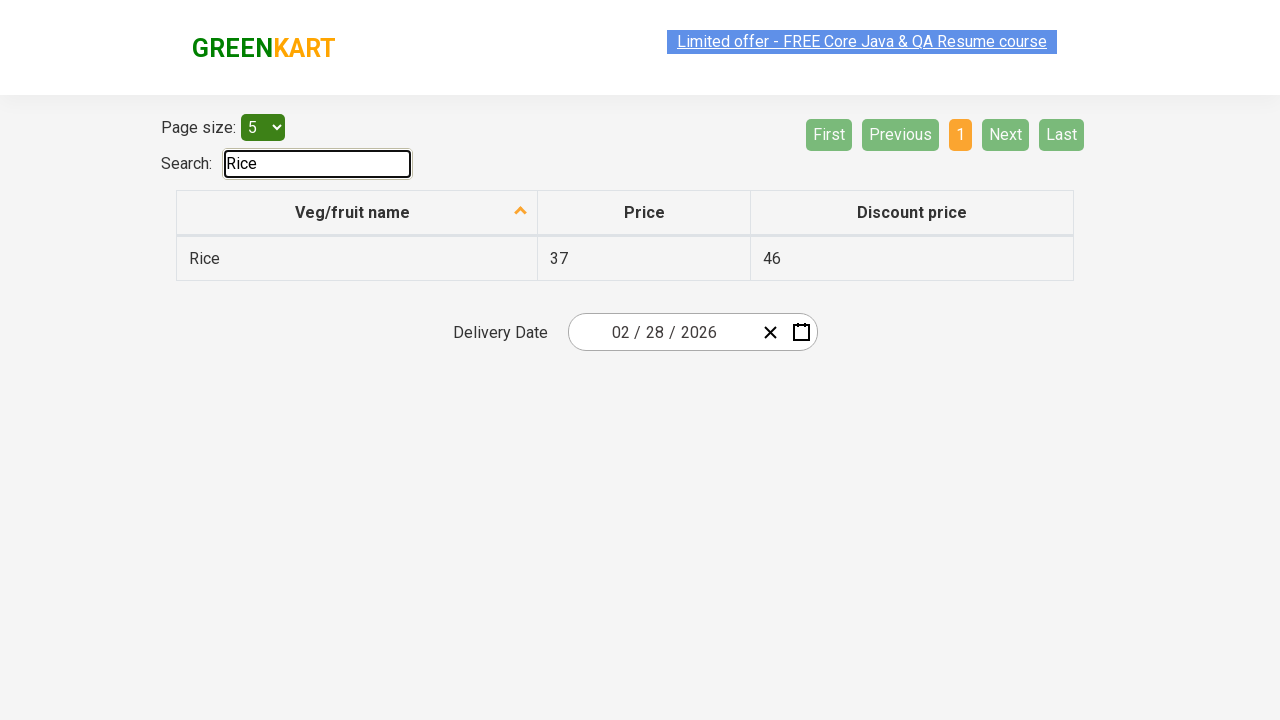

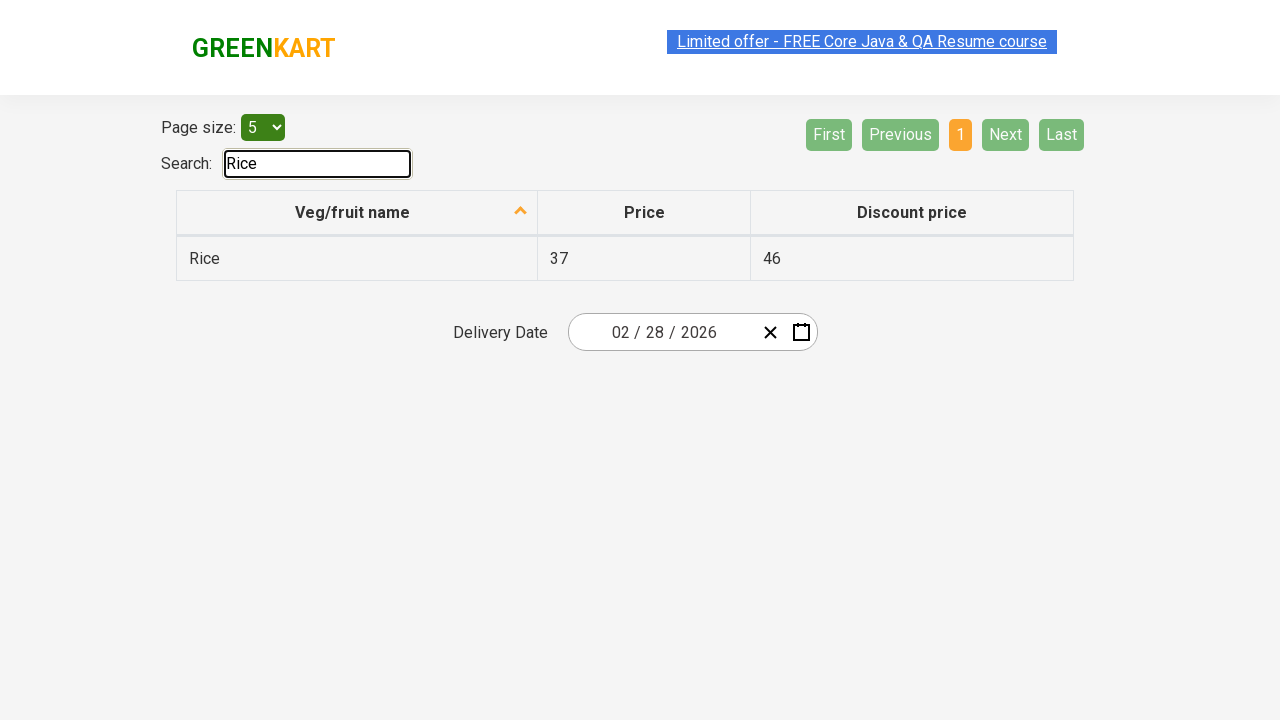